Clicks on a specific API endpoint option and verifies the endpoint details are displayed

Starting URL: https://reqres.in/

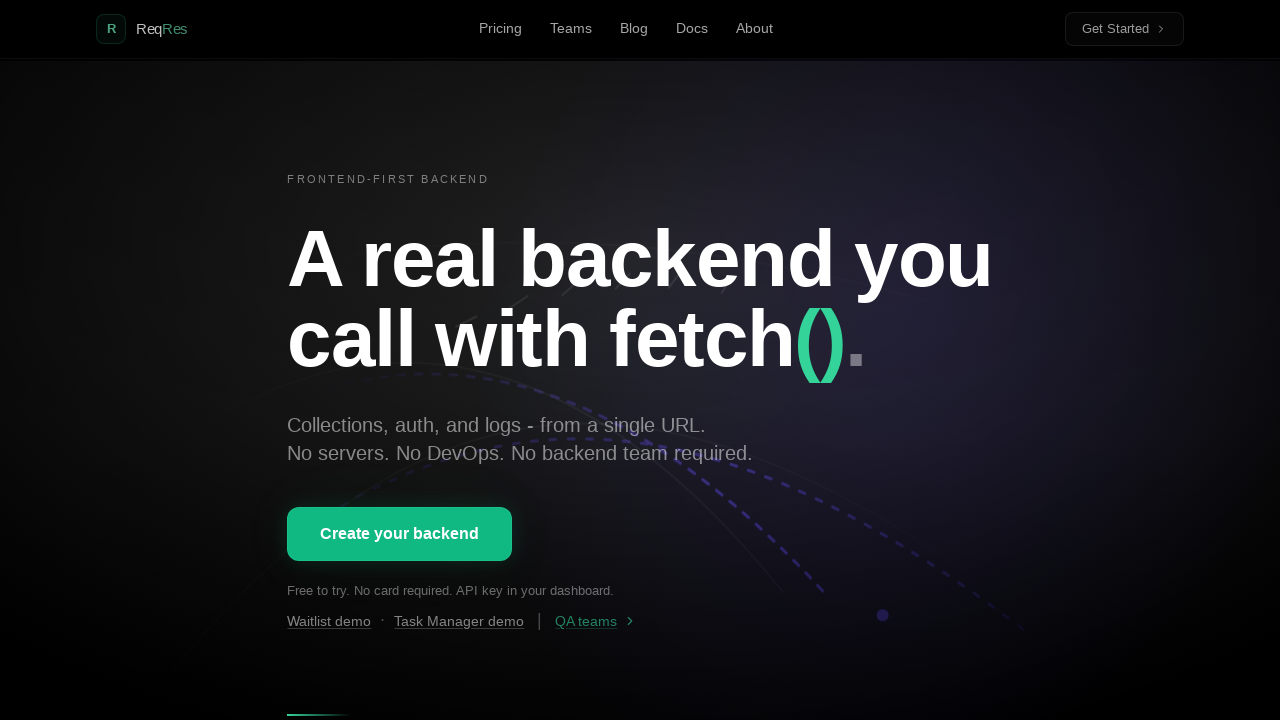

Located all API endpoint elements with [data-http] attribute
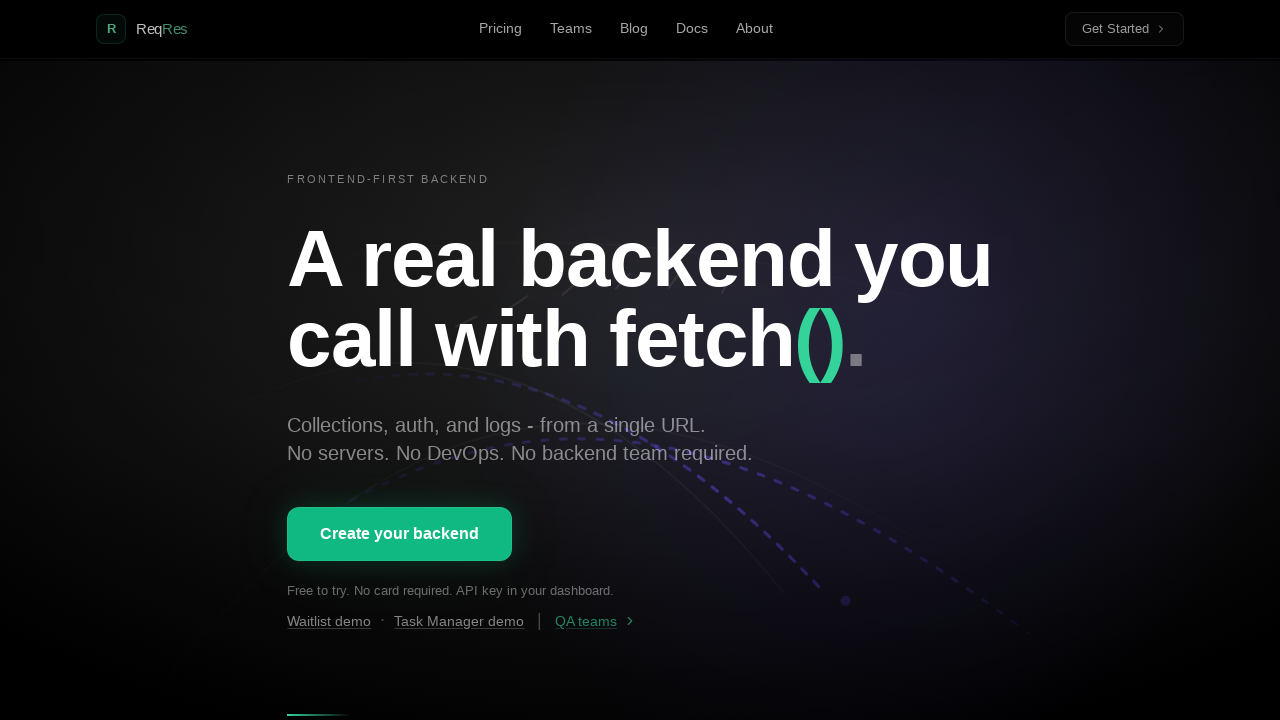

Verified endpoint details are displayed after clicking
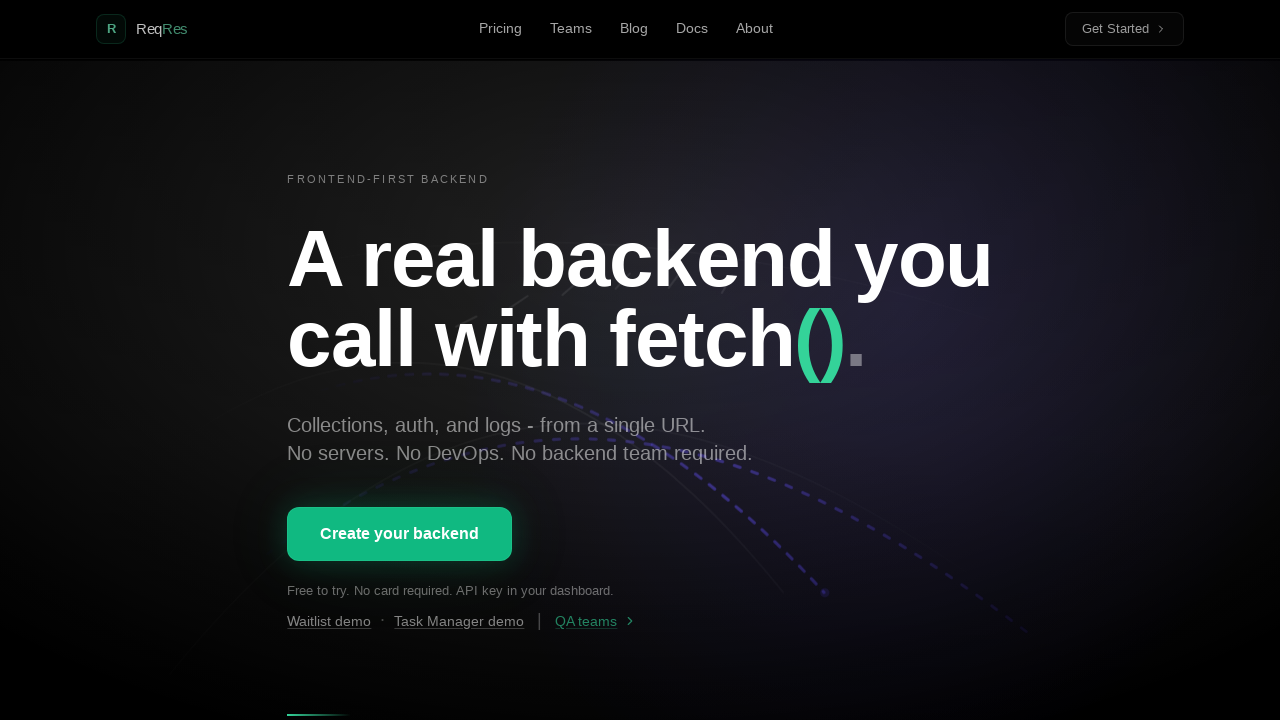

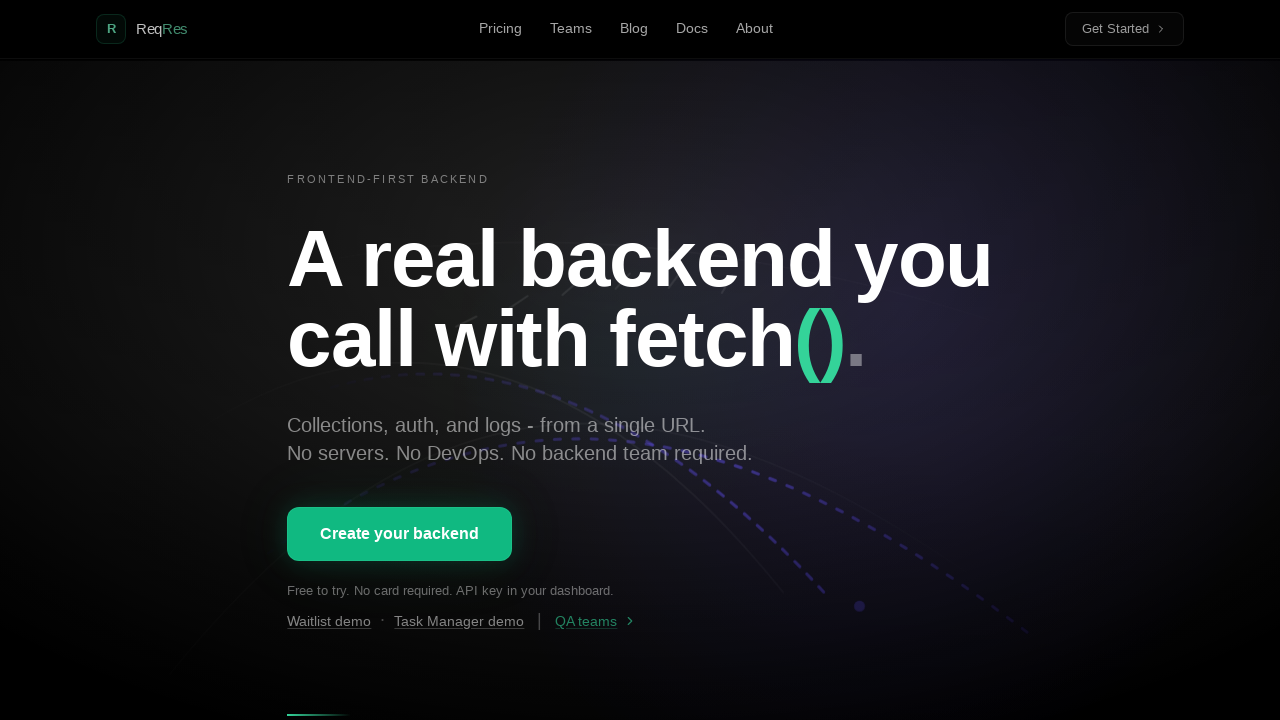